Tests various easter egg inputs including 42, "bug", 666, and 13 to verify special hidden behaviors in the form.

Starting URL: https://kristinek.github.io/site/tasks/enter_a_number

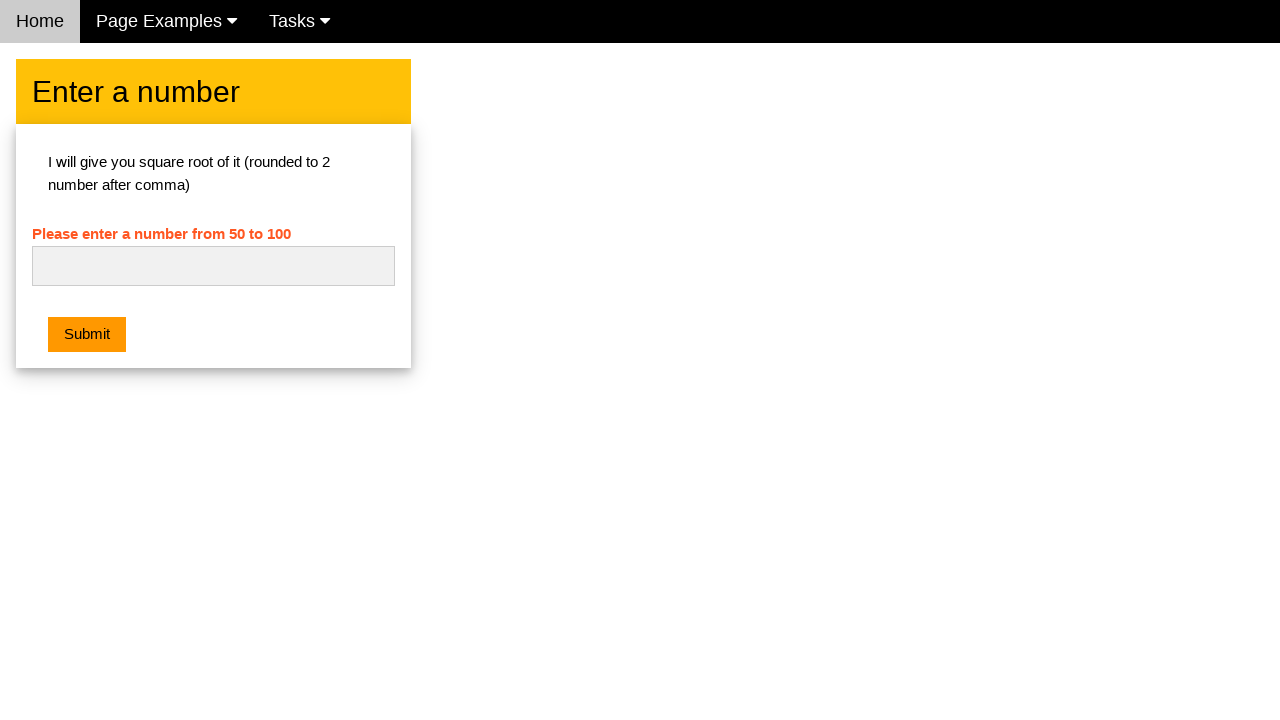

Filled number input with easter egg value '42' on #numb
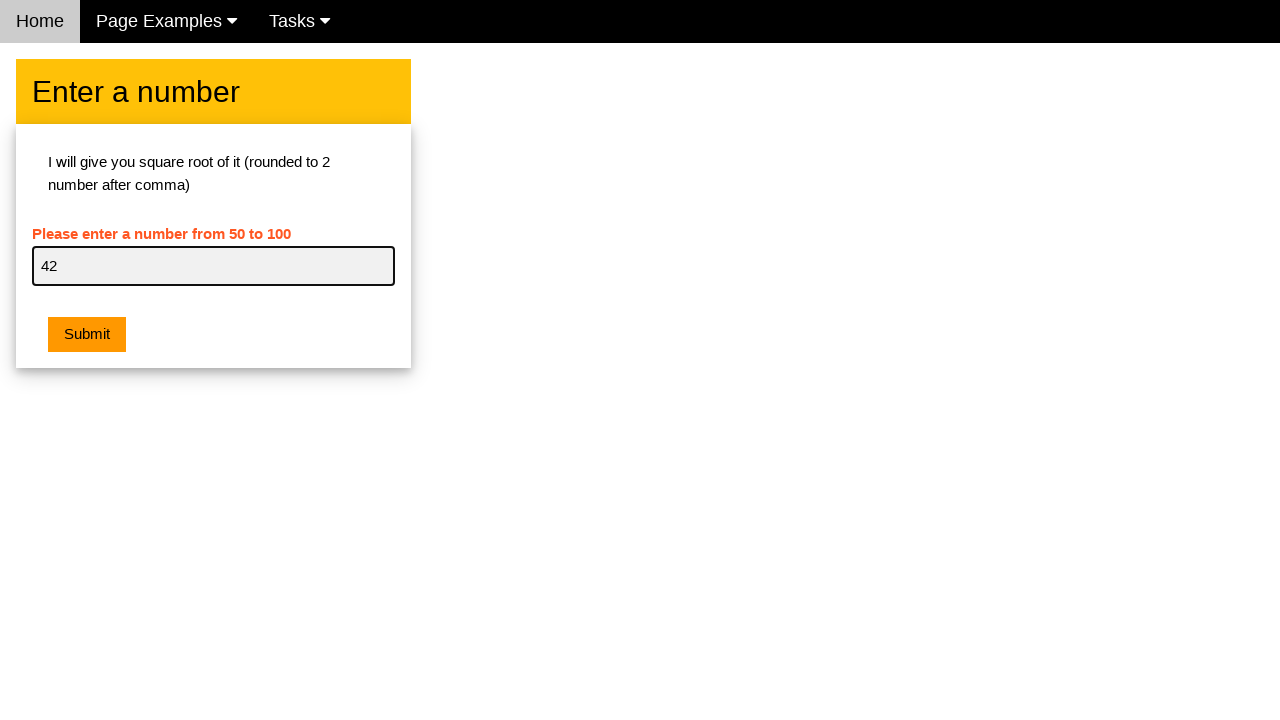

Clicked Submit button to test 42 easter egg at (87, 335) on xpath=//button[text()='Submit']
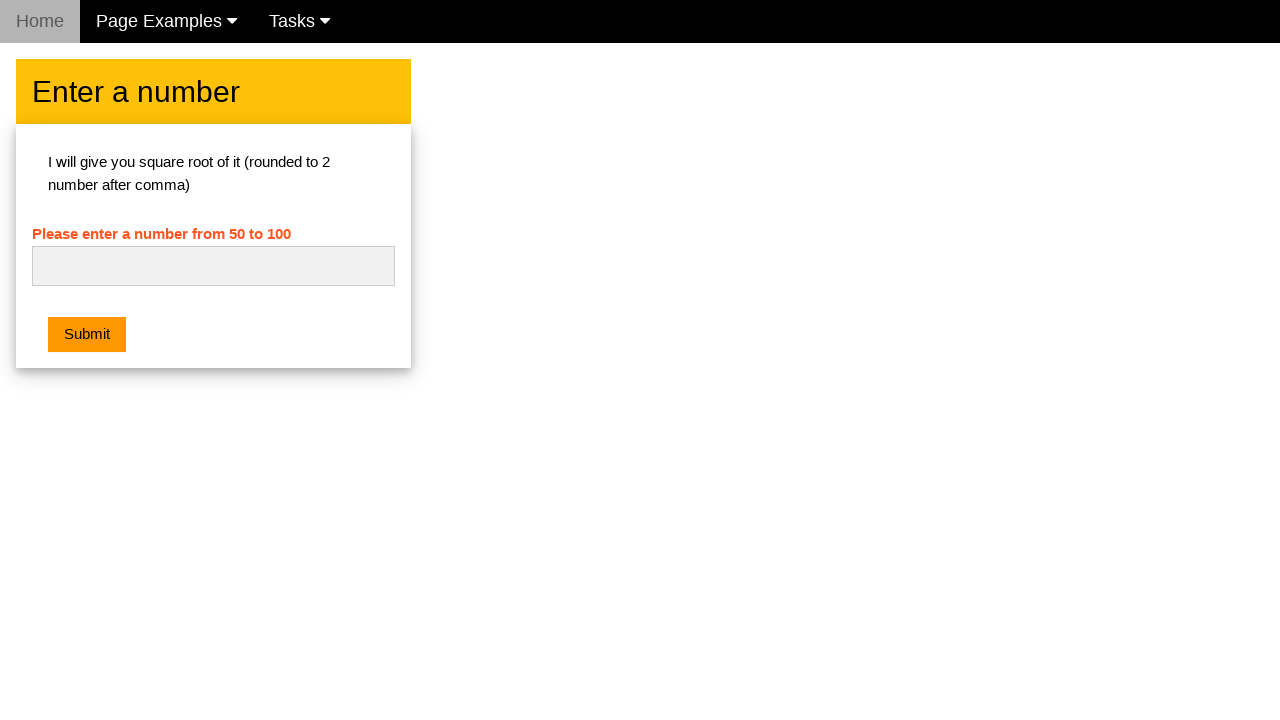

Alert dialog appeared and was accepted
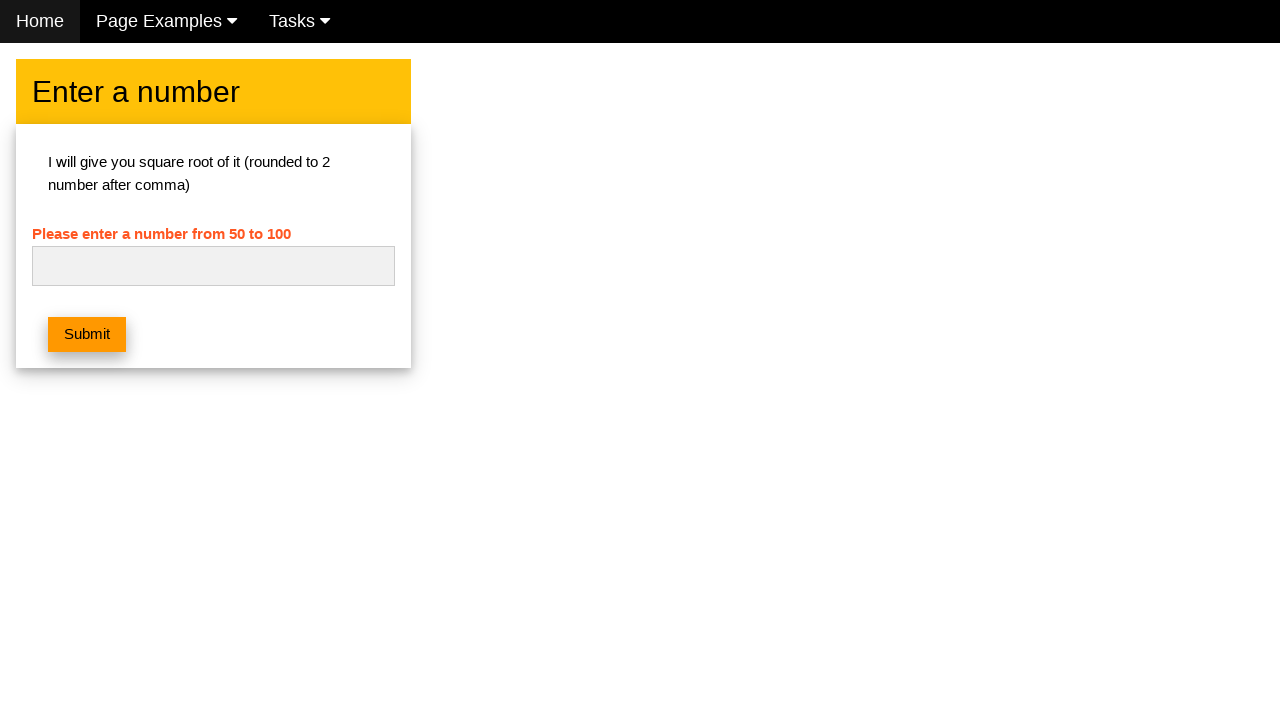

Reloaded page to prepare for next easter egg test
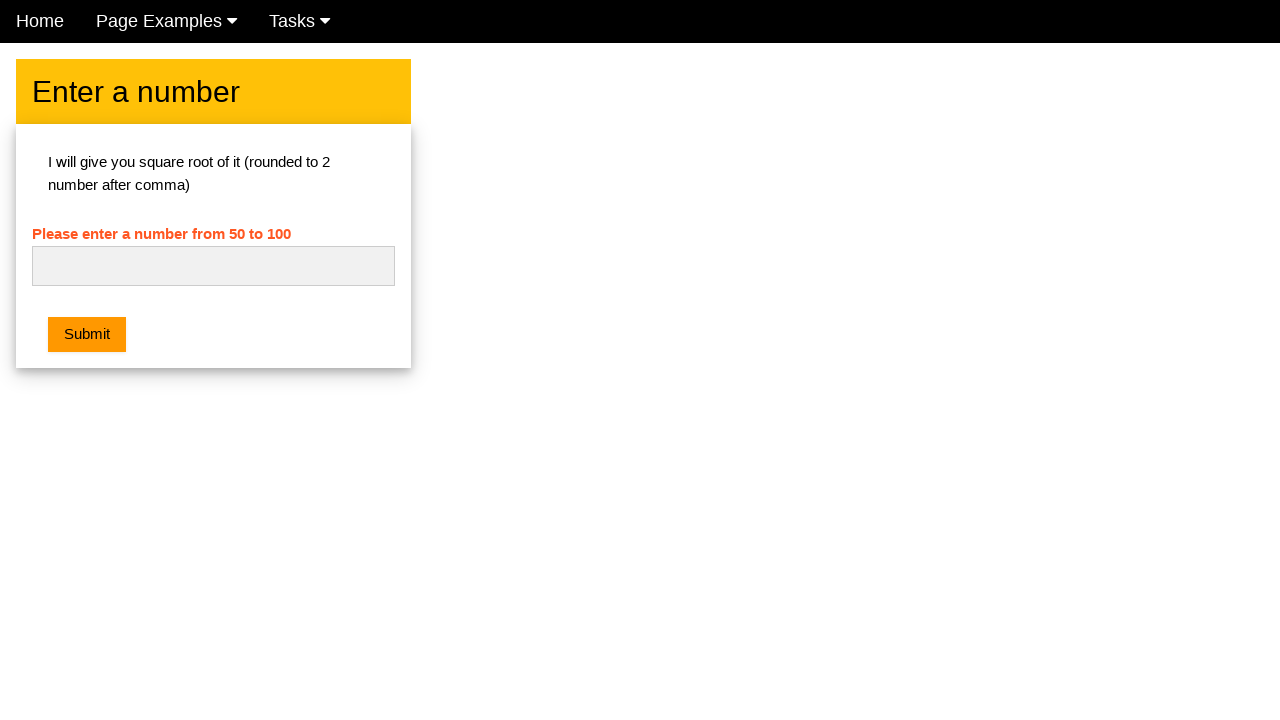

Filled number input with easter egg value 'bug' on #numb
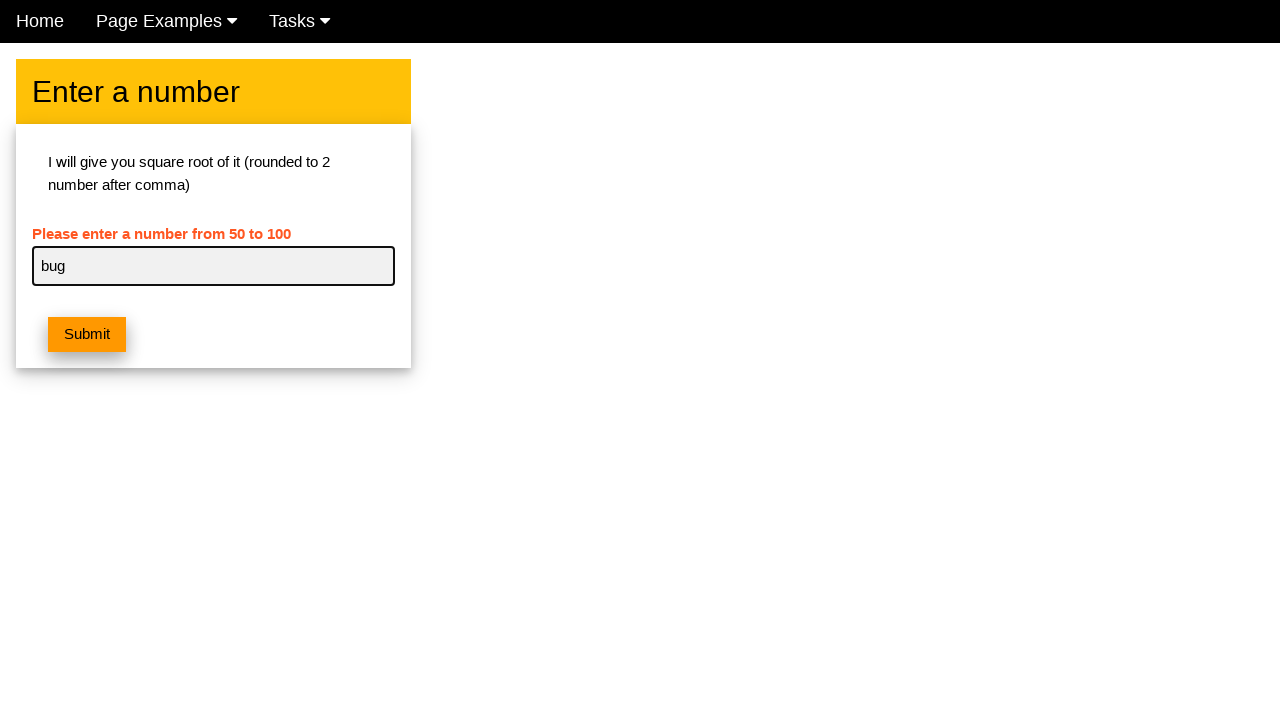

Clicked Submit button to test 'bug' easter egg at (87, 335) on xpath=//button[text()='Submit']
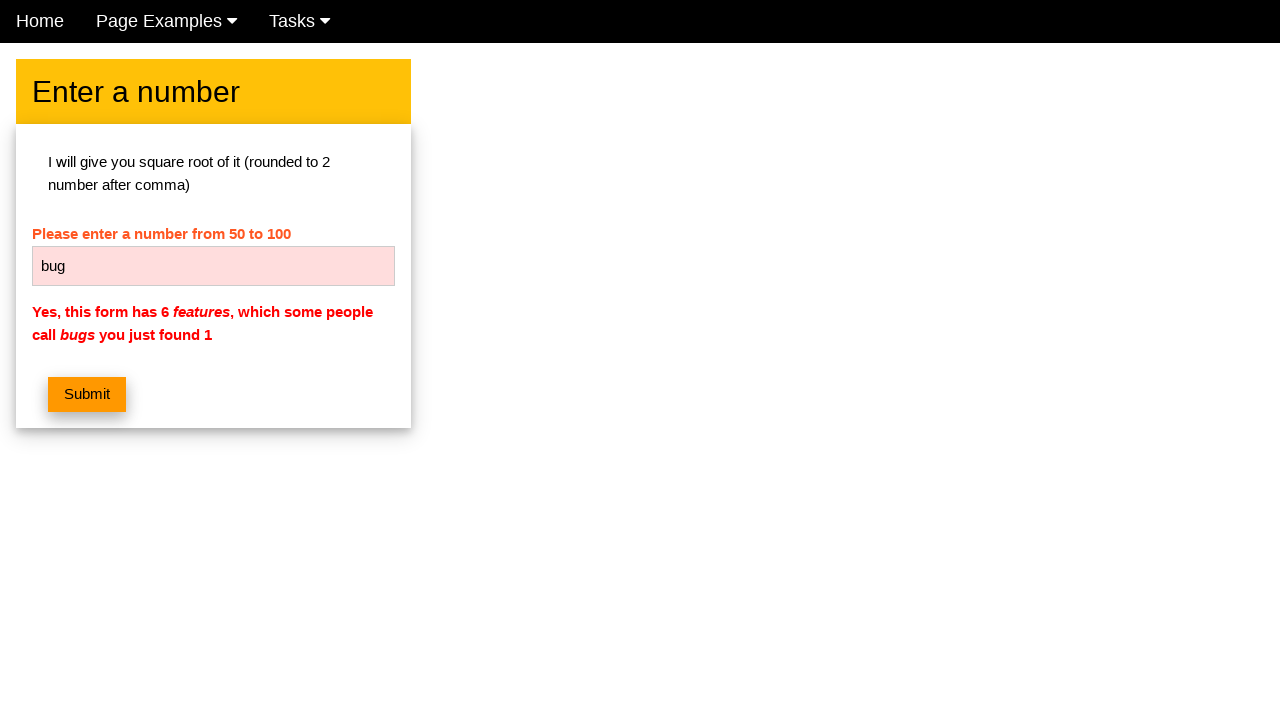

Error message appeared for 'bug' easter egg
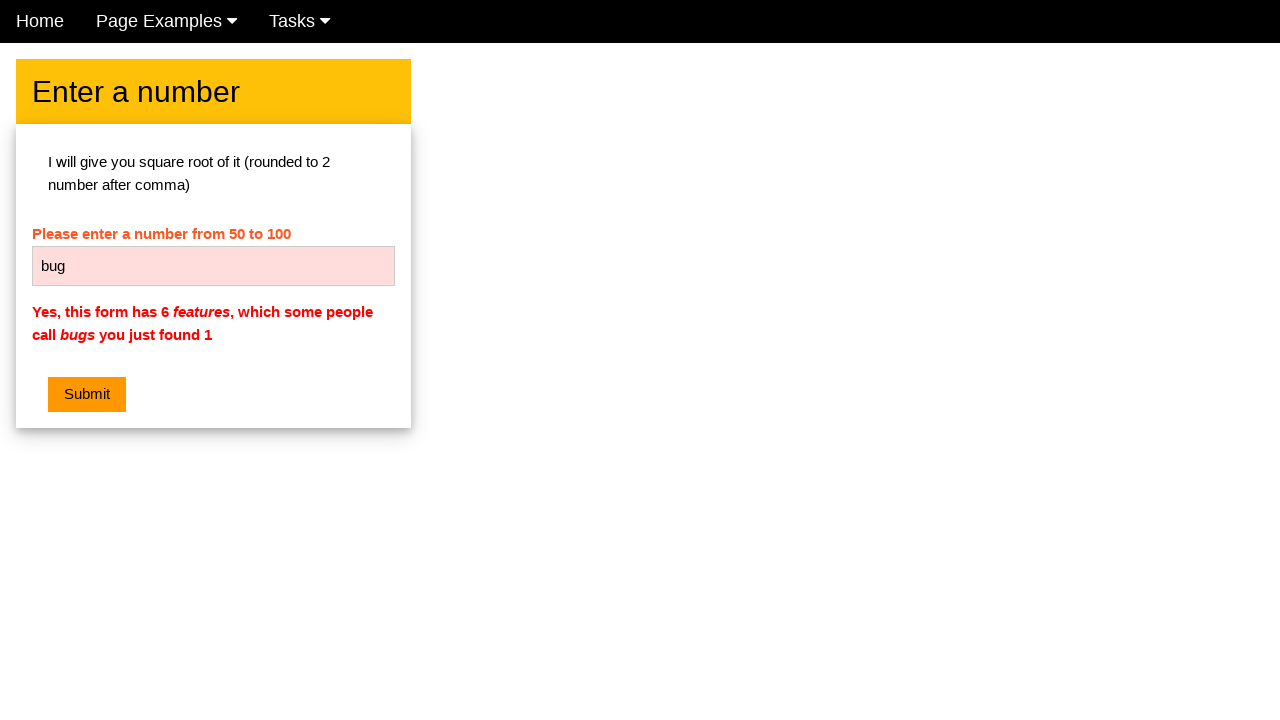

Reloaded page to prepare for next easter egg test
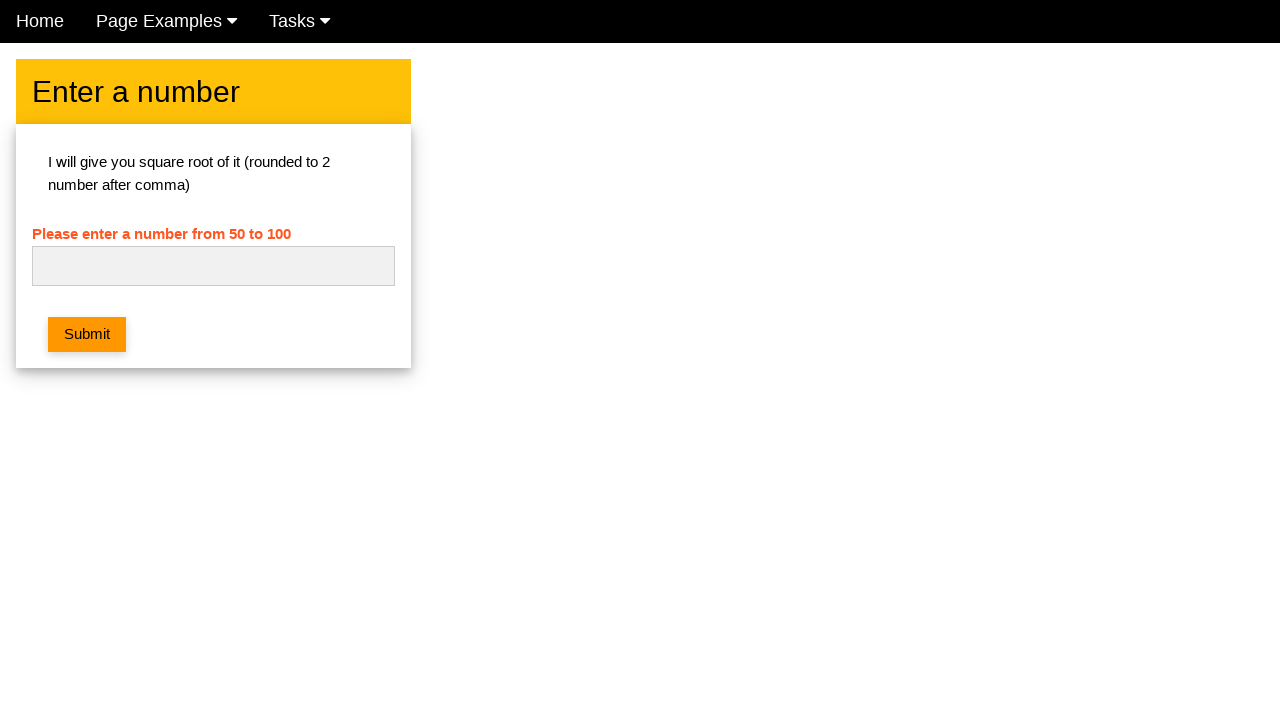

Filled number input with easter egg value '666' on #numb
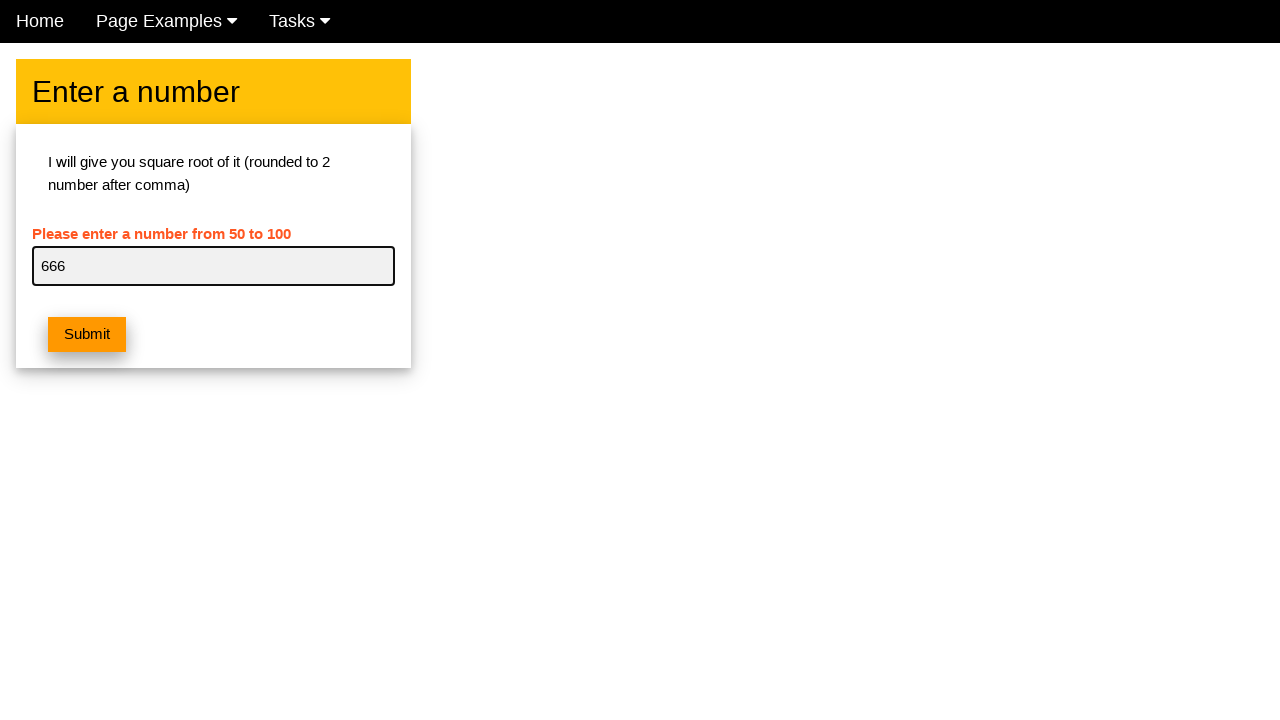

Clicked Submit button to test 666 easter egg at (87, 335) on xpath=//button[text()='Submit']
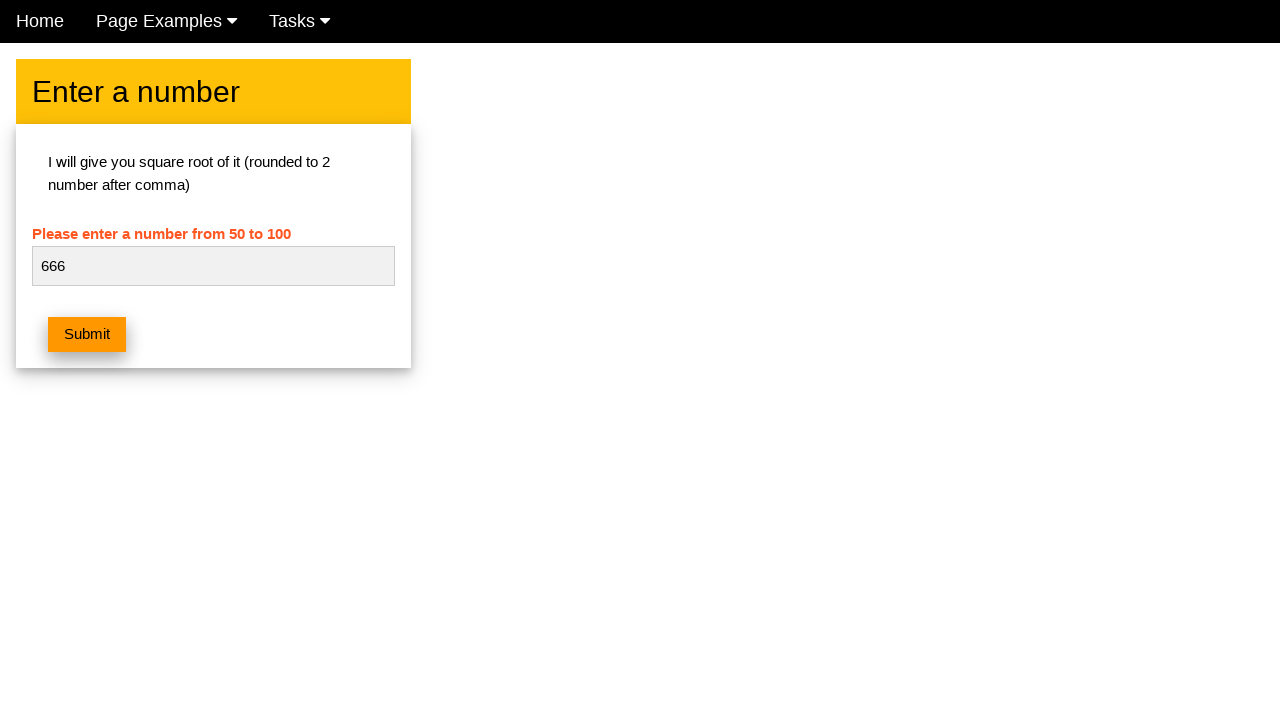

Reloaded page to prepare for next easter egg test
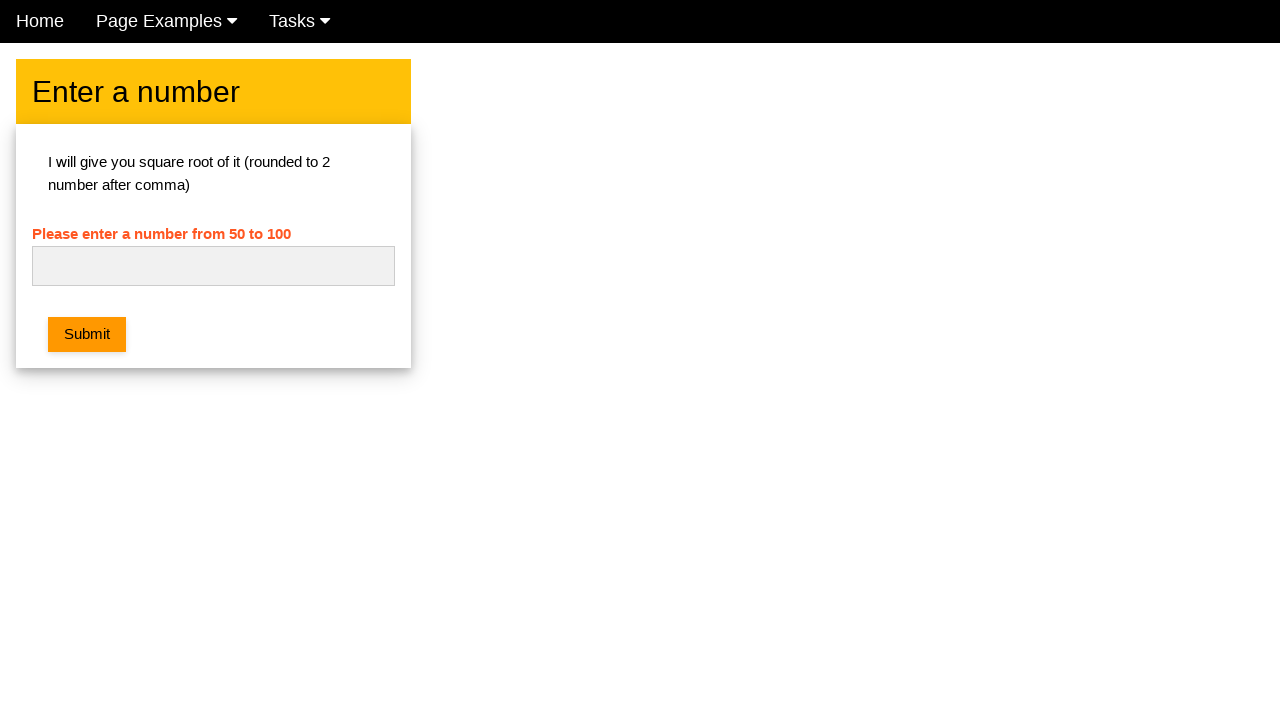

Filled number input with easter egg value '13' on #numb
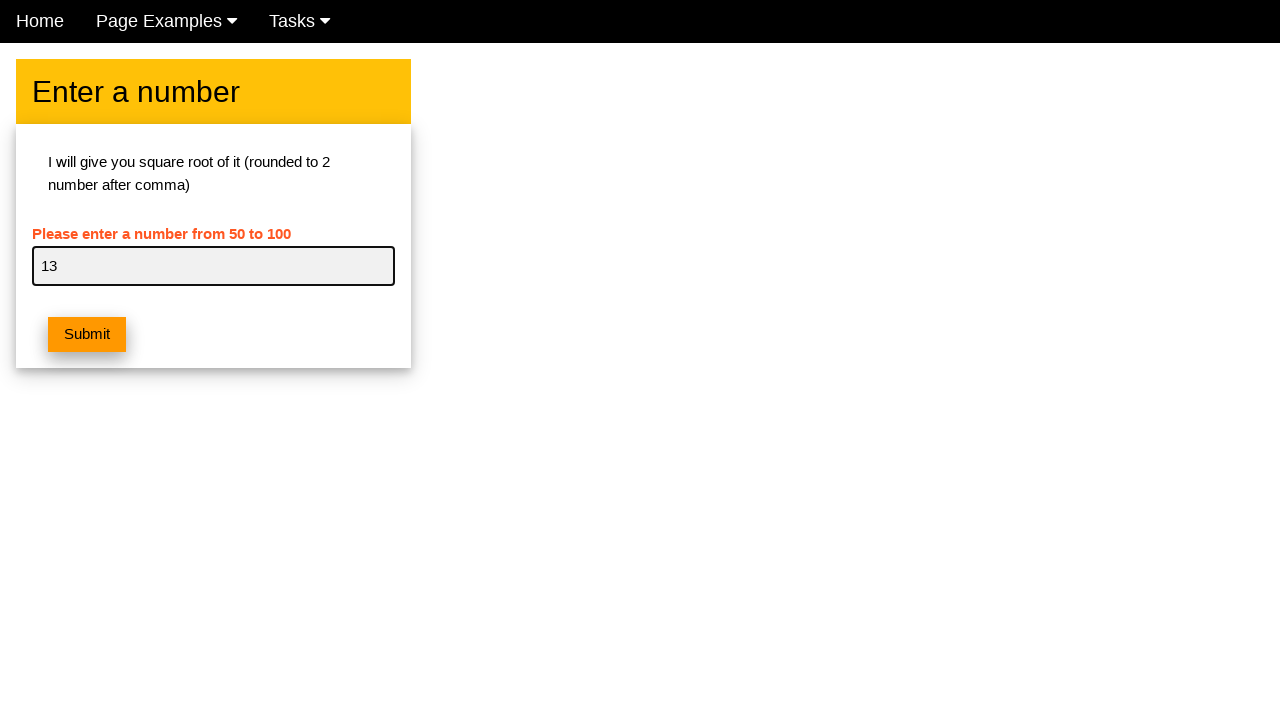

Clicked Submit button to test 13 easter egg at (87, 335) on xpath=//button[text()='Submit']
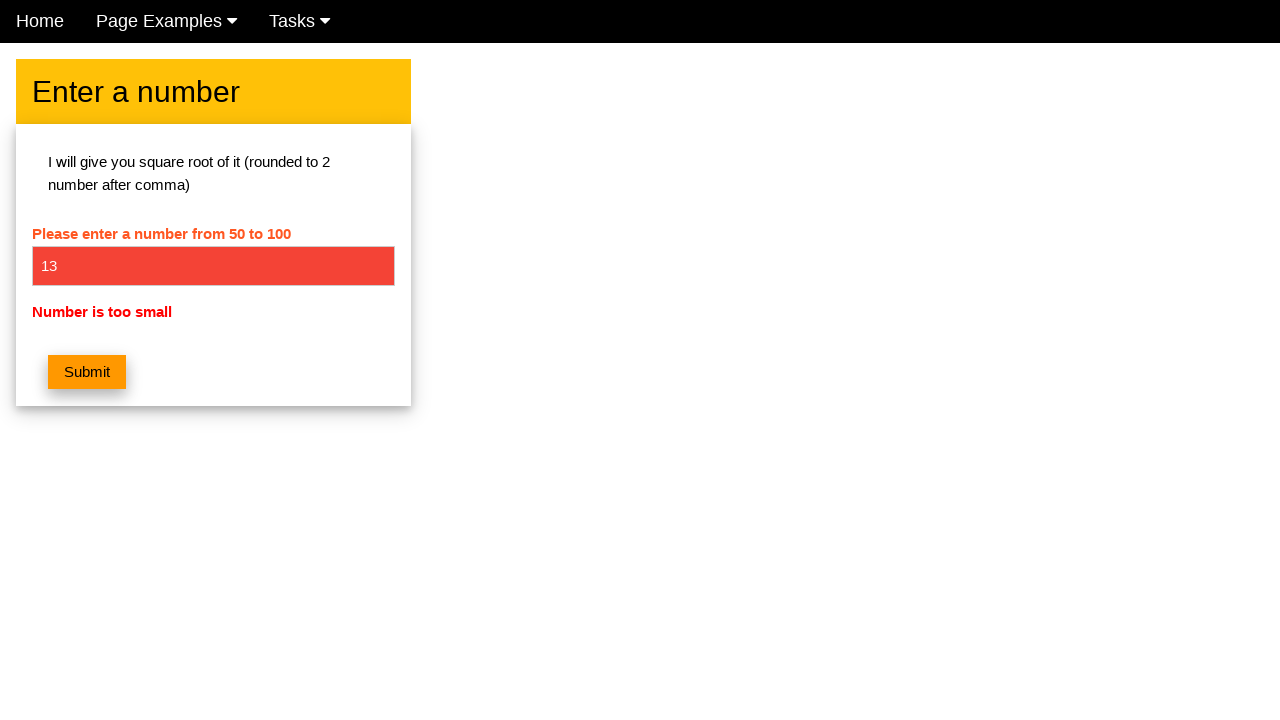

Error message appeared for 13 easter egg
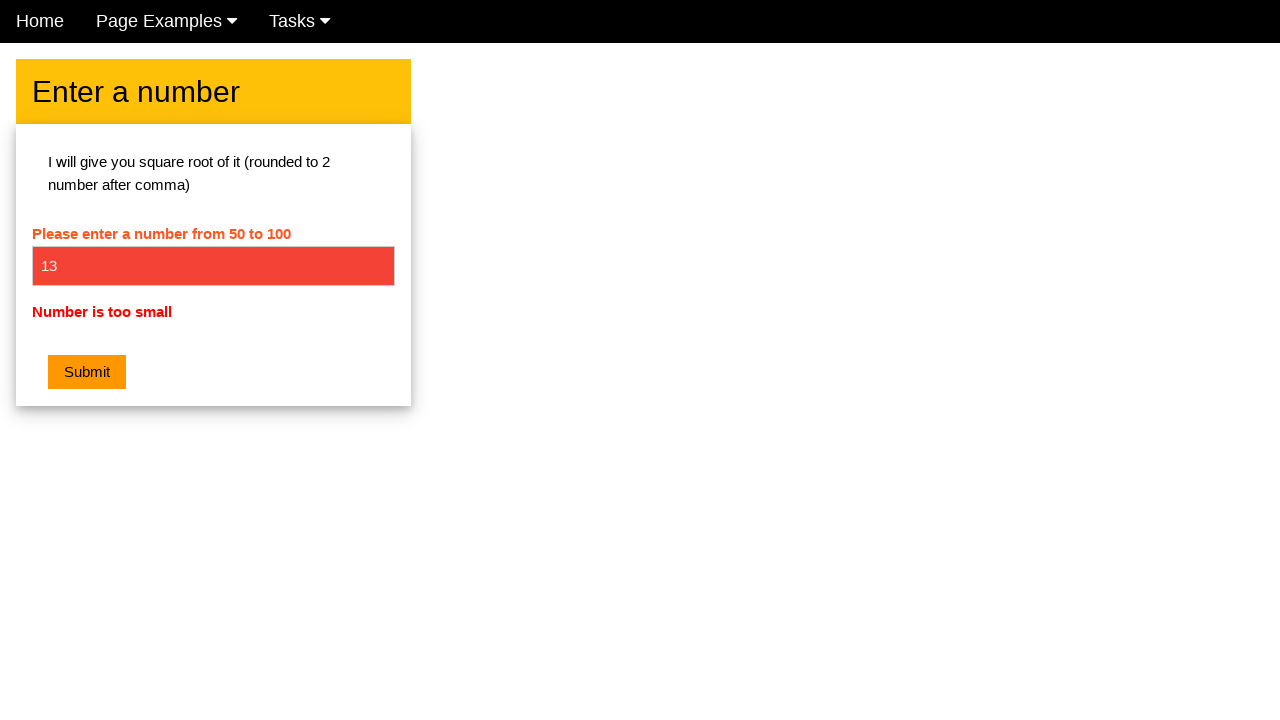

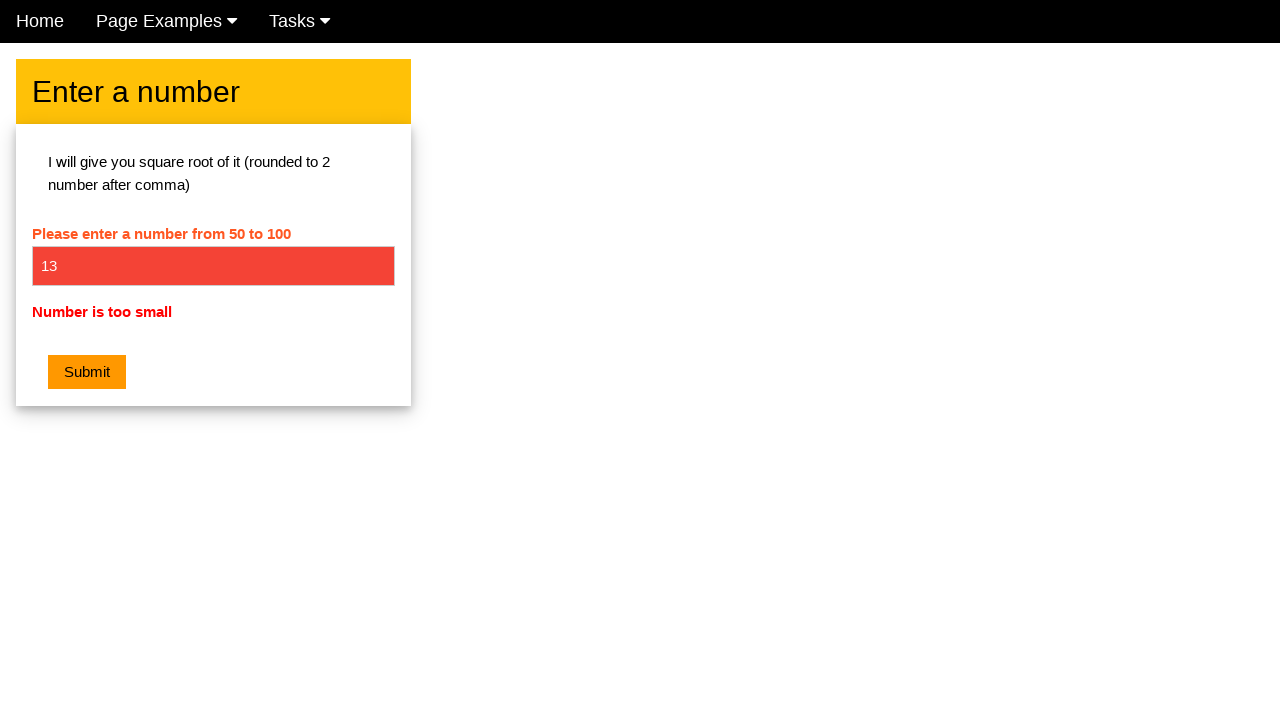